Navigates to a Selenium practice page and uses relative locators to find an h1 element to the right of a link element

Starting URL: https://www.tutorialspoint.com/selenium/practice/selenium_automation_practice.php

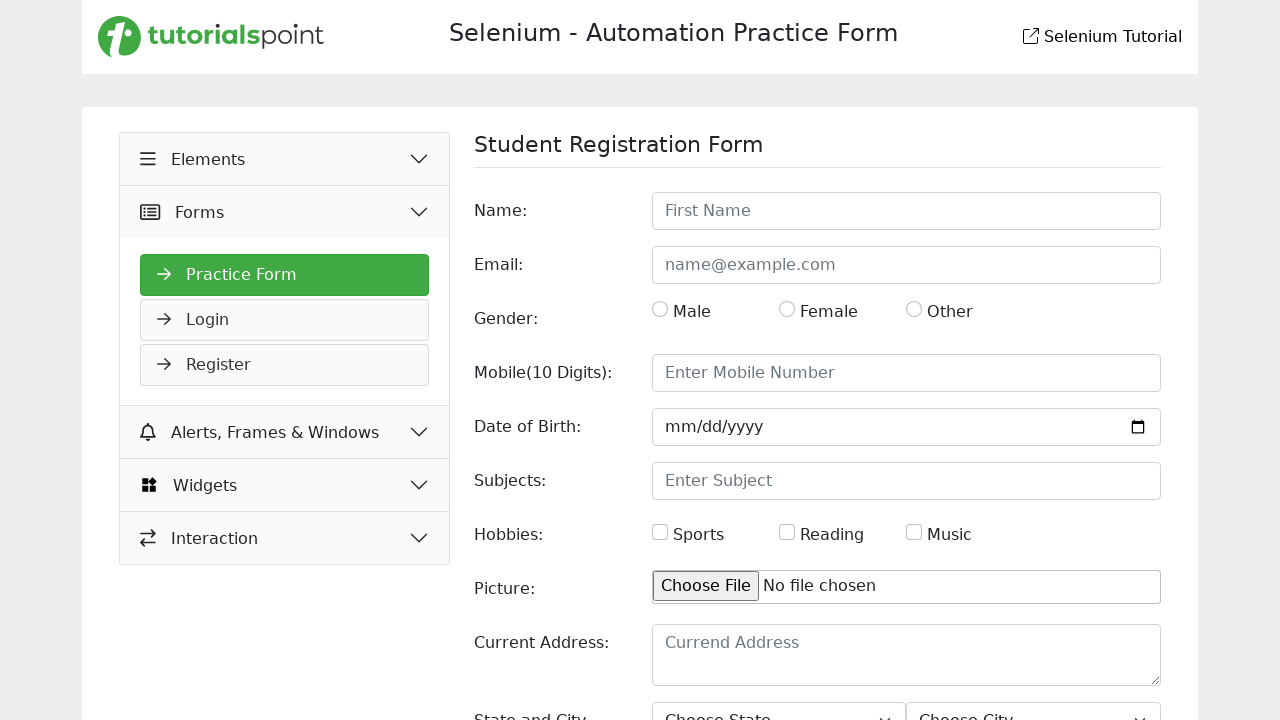

Navigated to Selenium practice page
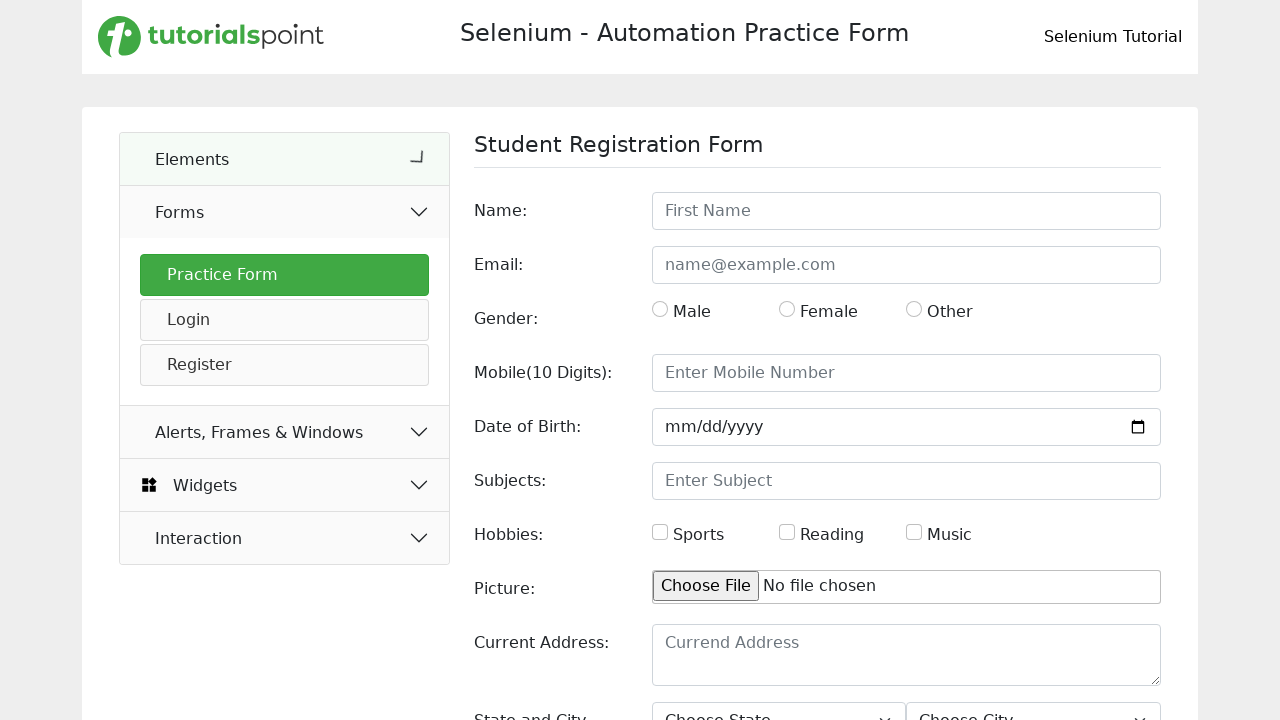

Located the link element in header
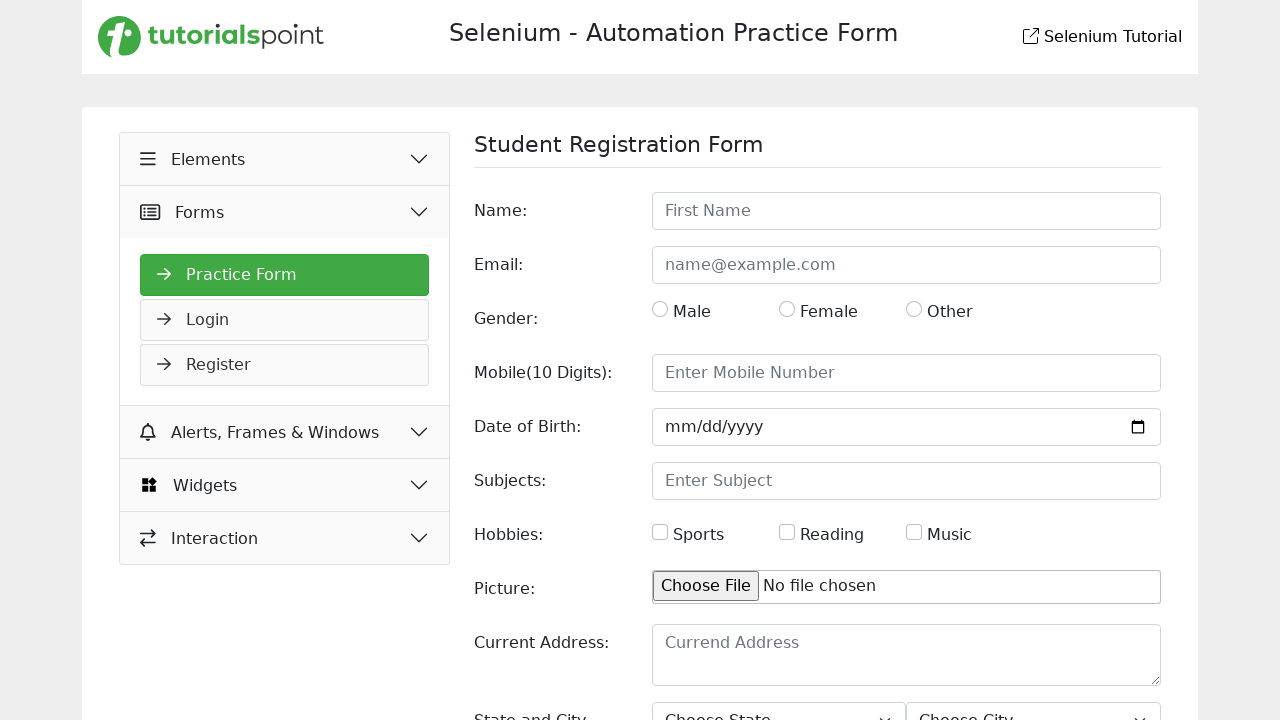

Located the h1 element on the page
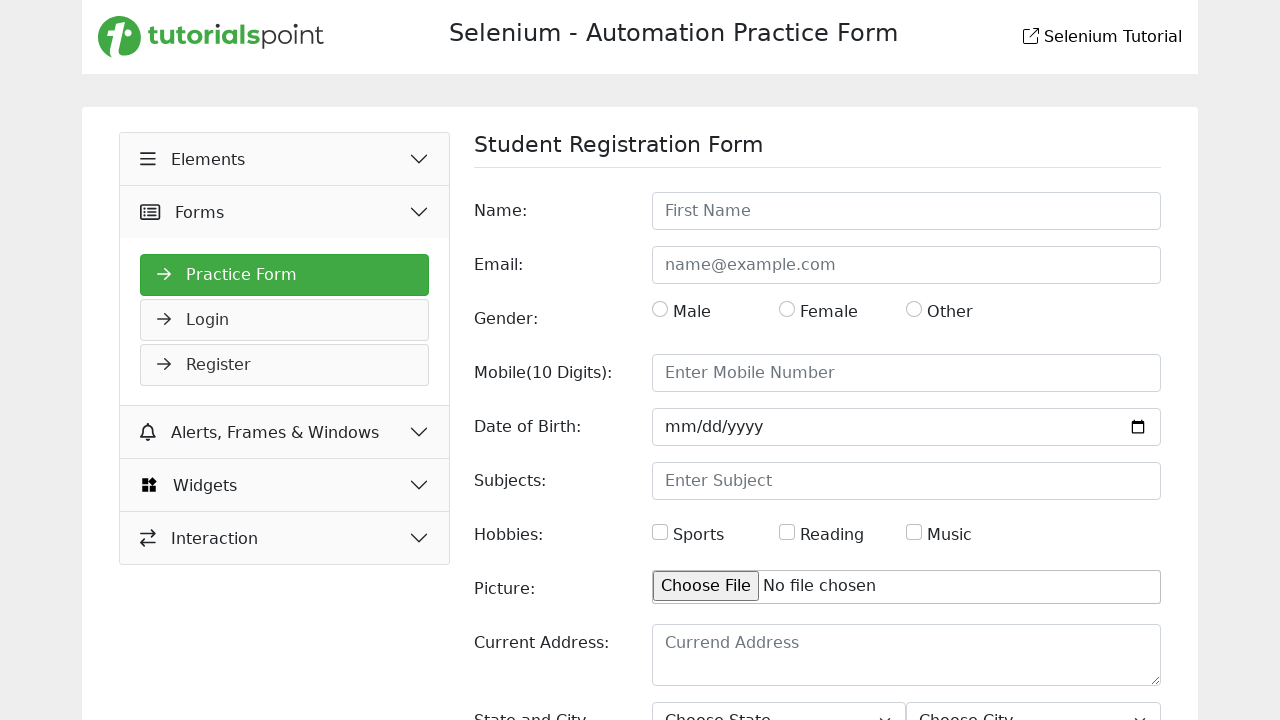

Retrieved h1 element text: Selenium - Automation Practice Form
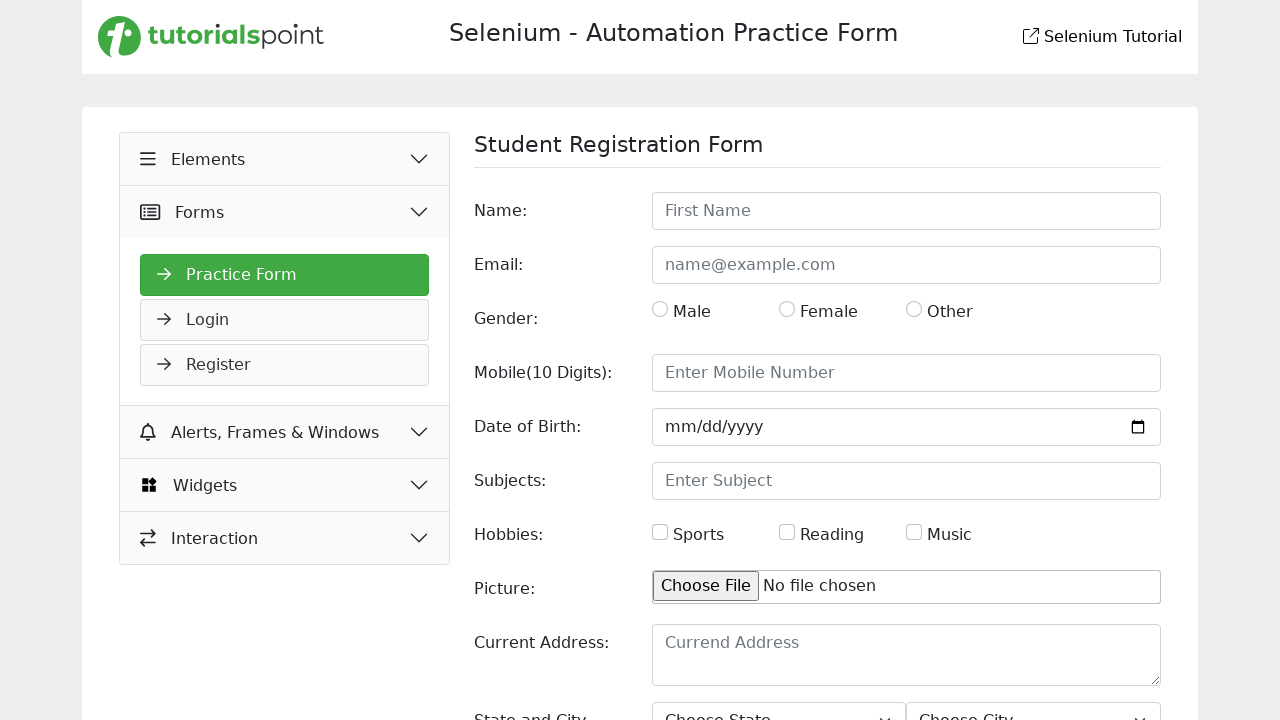

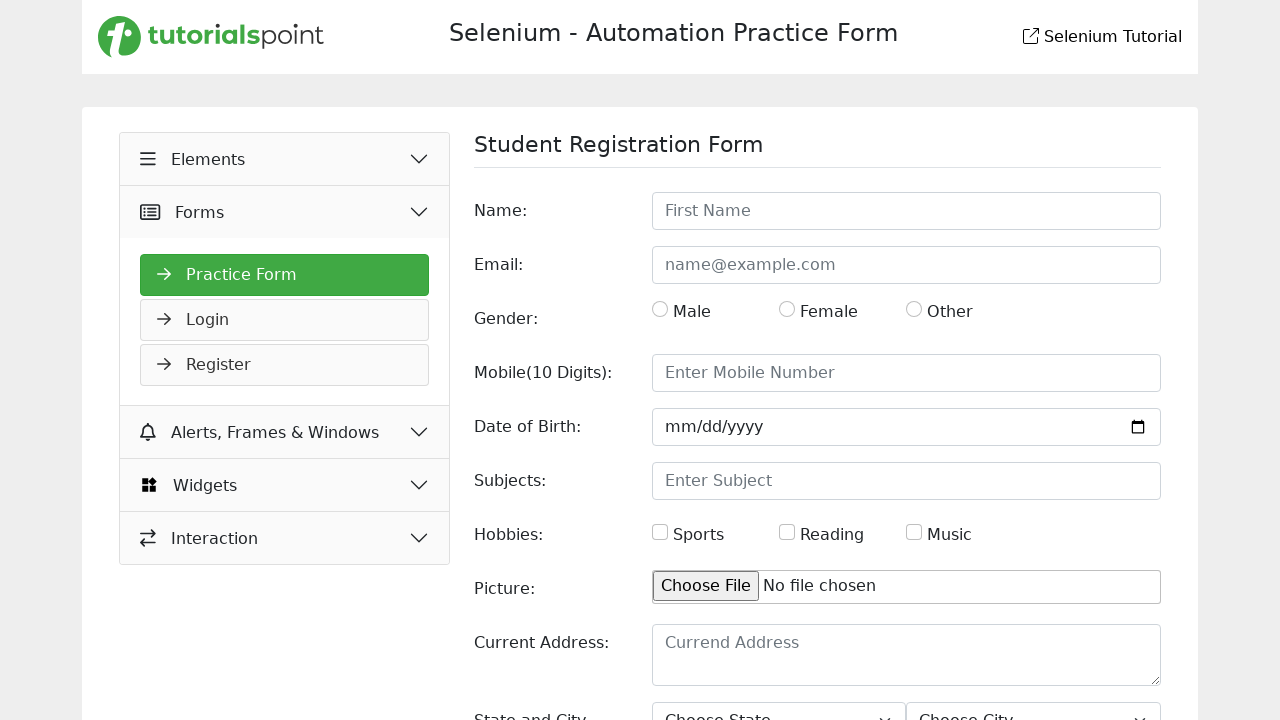